Navigates to the Selenium downloads page, maximizes the window, and retrieves the page title

Starting URL: https://www.selenium.dev/downloads/

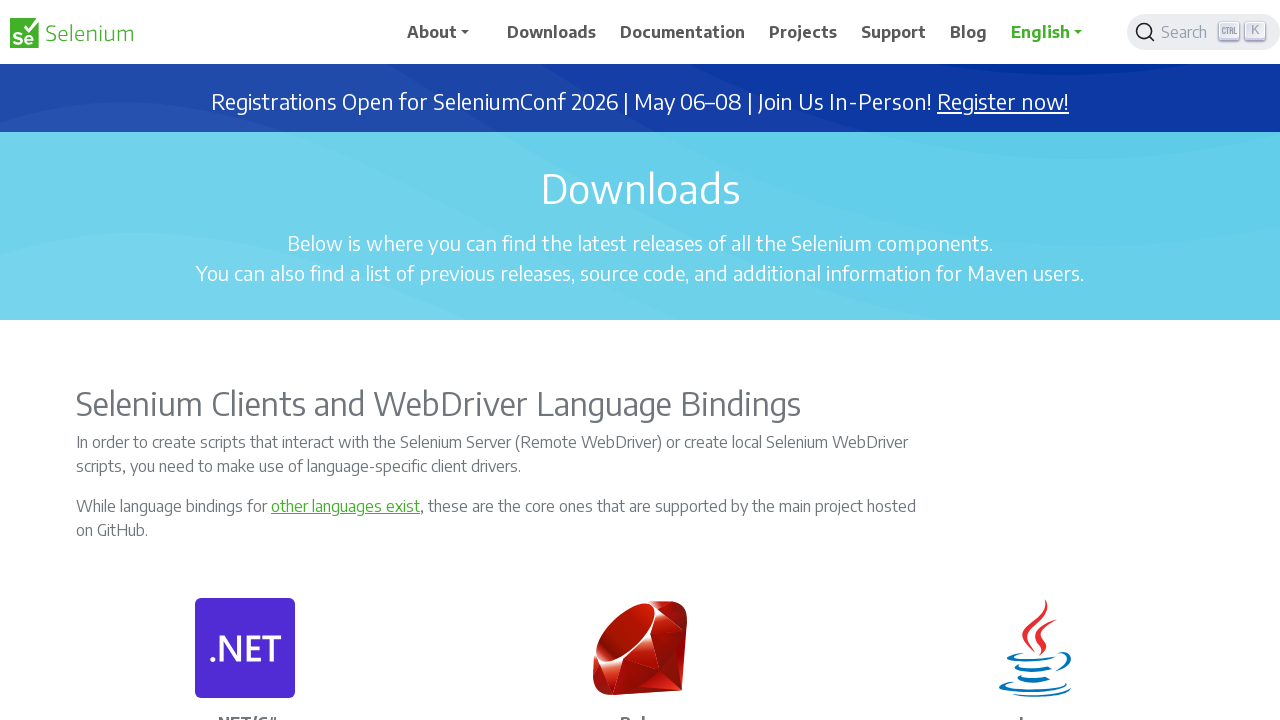

Navigated to Selenium downloads page
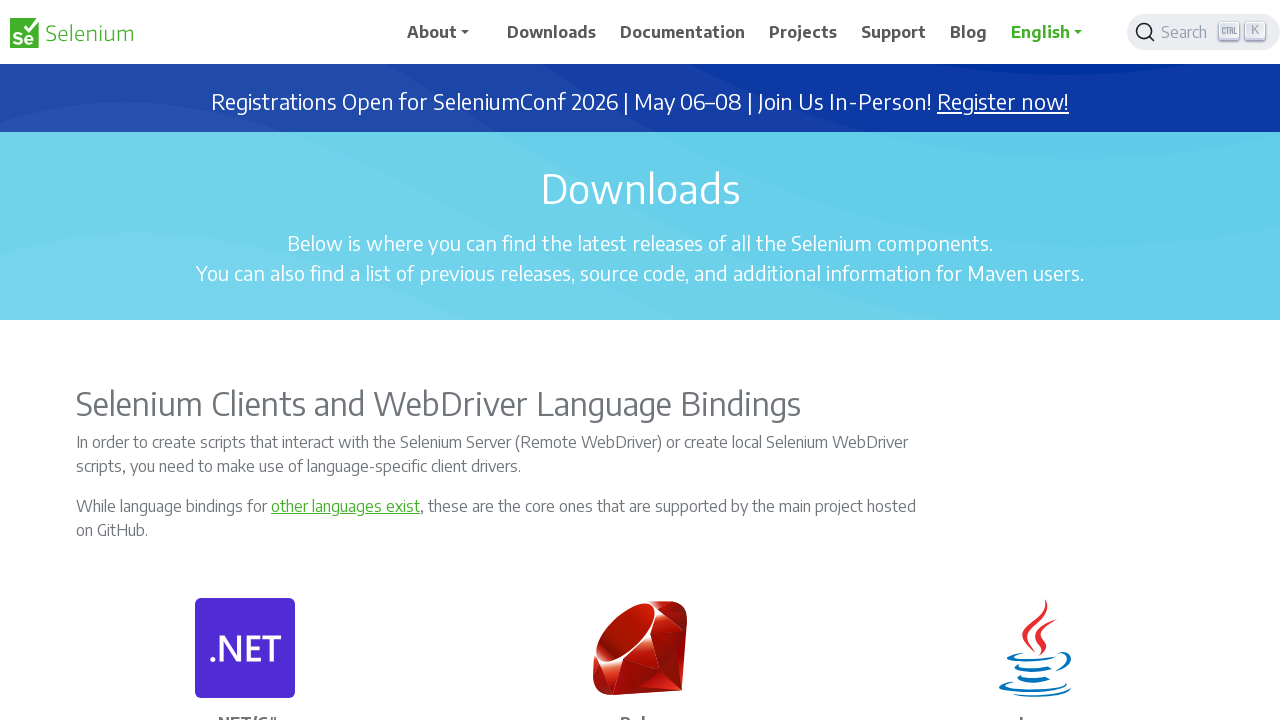

Maximized browser window to 1920x1080
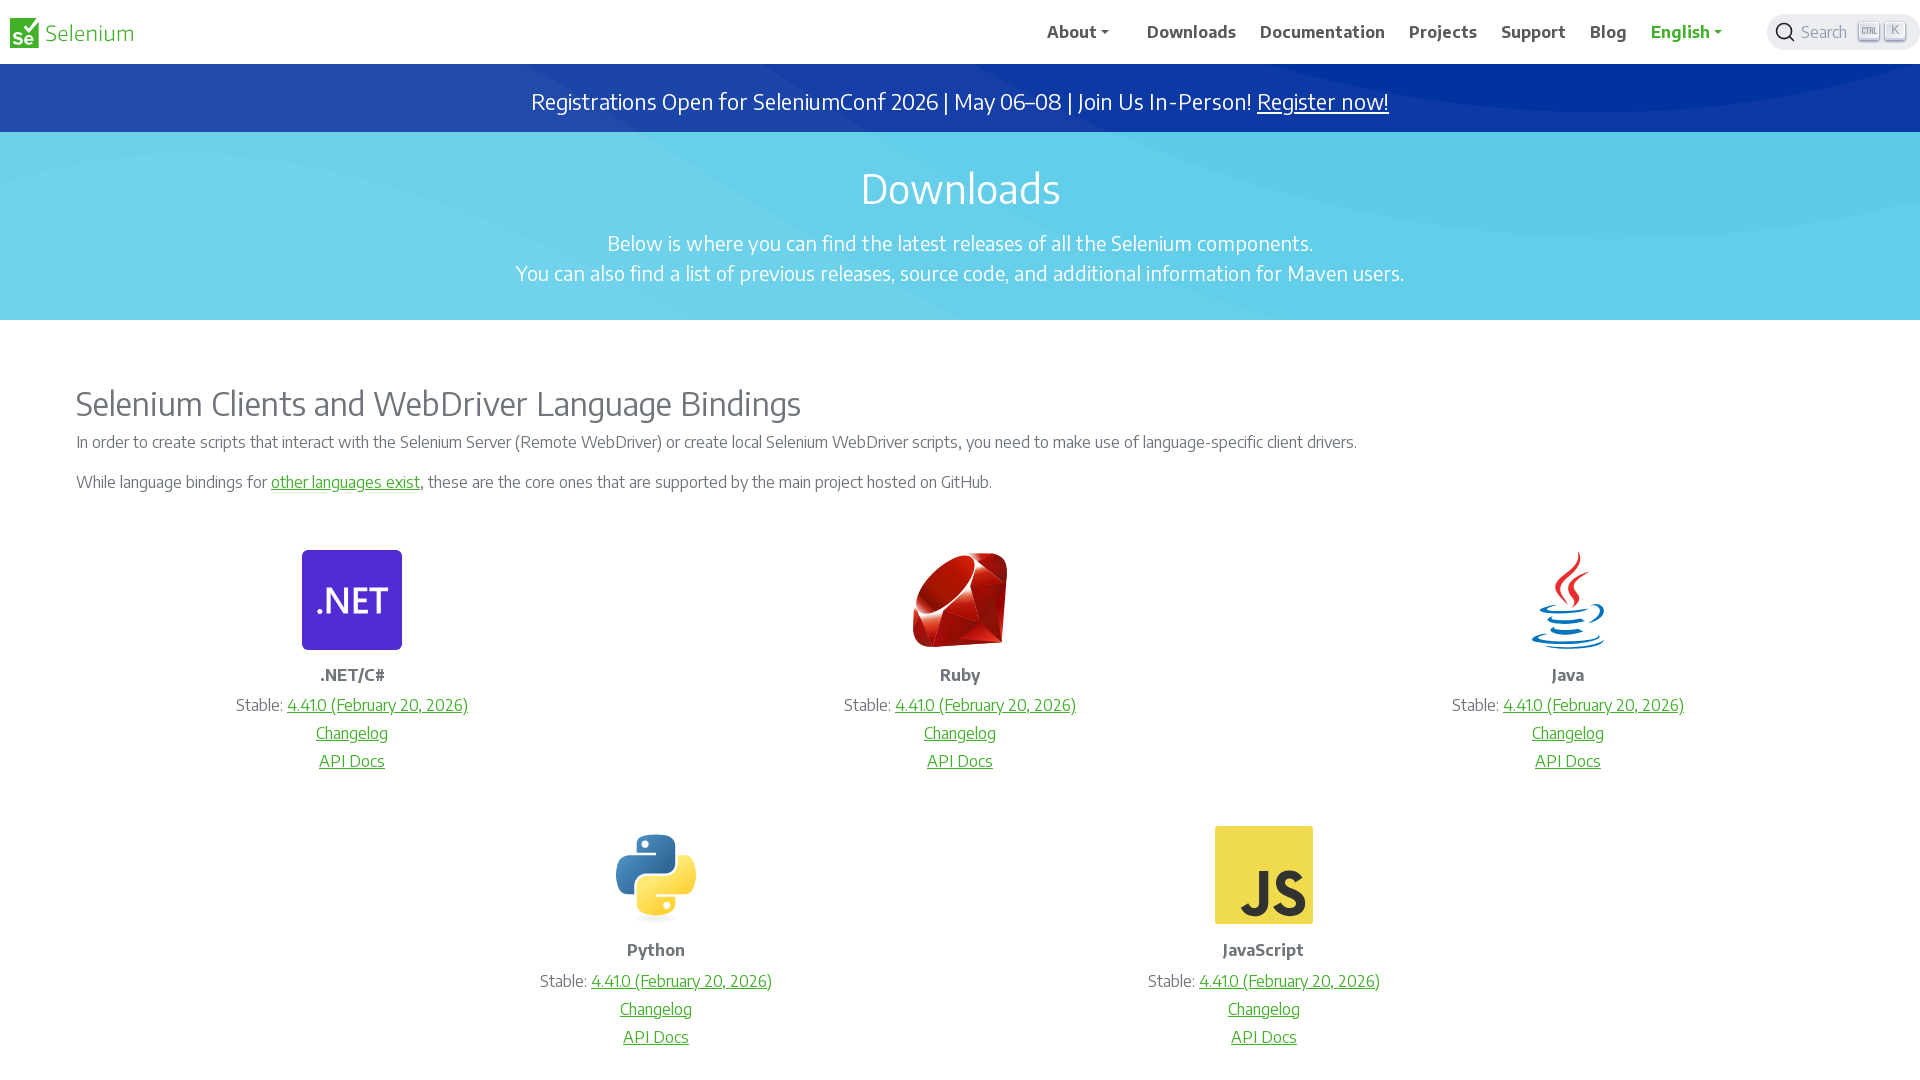

Retrieved page title: 'Downloads | Selenium'
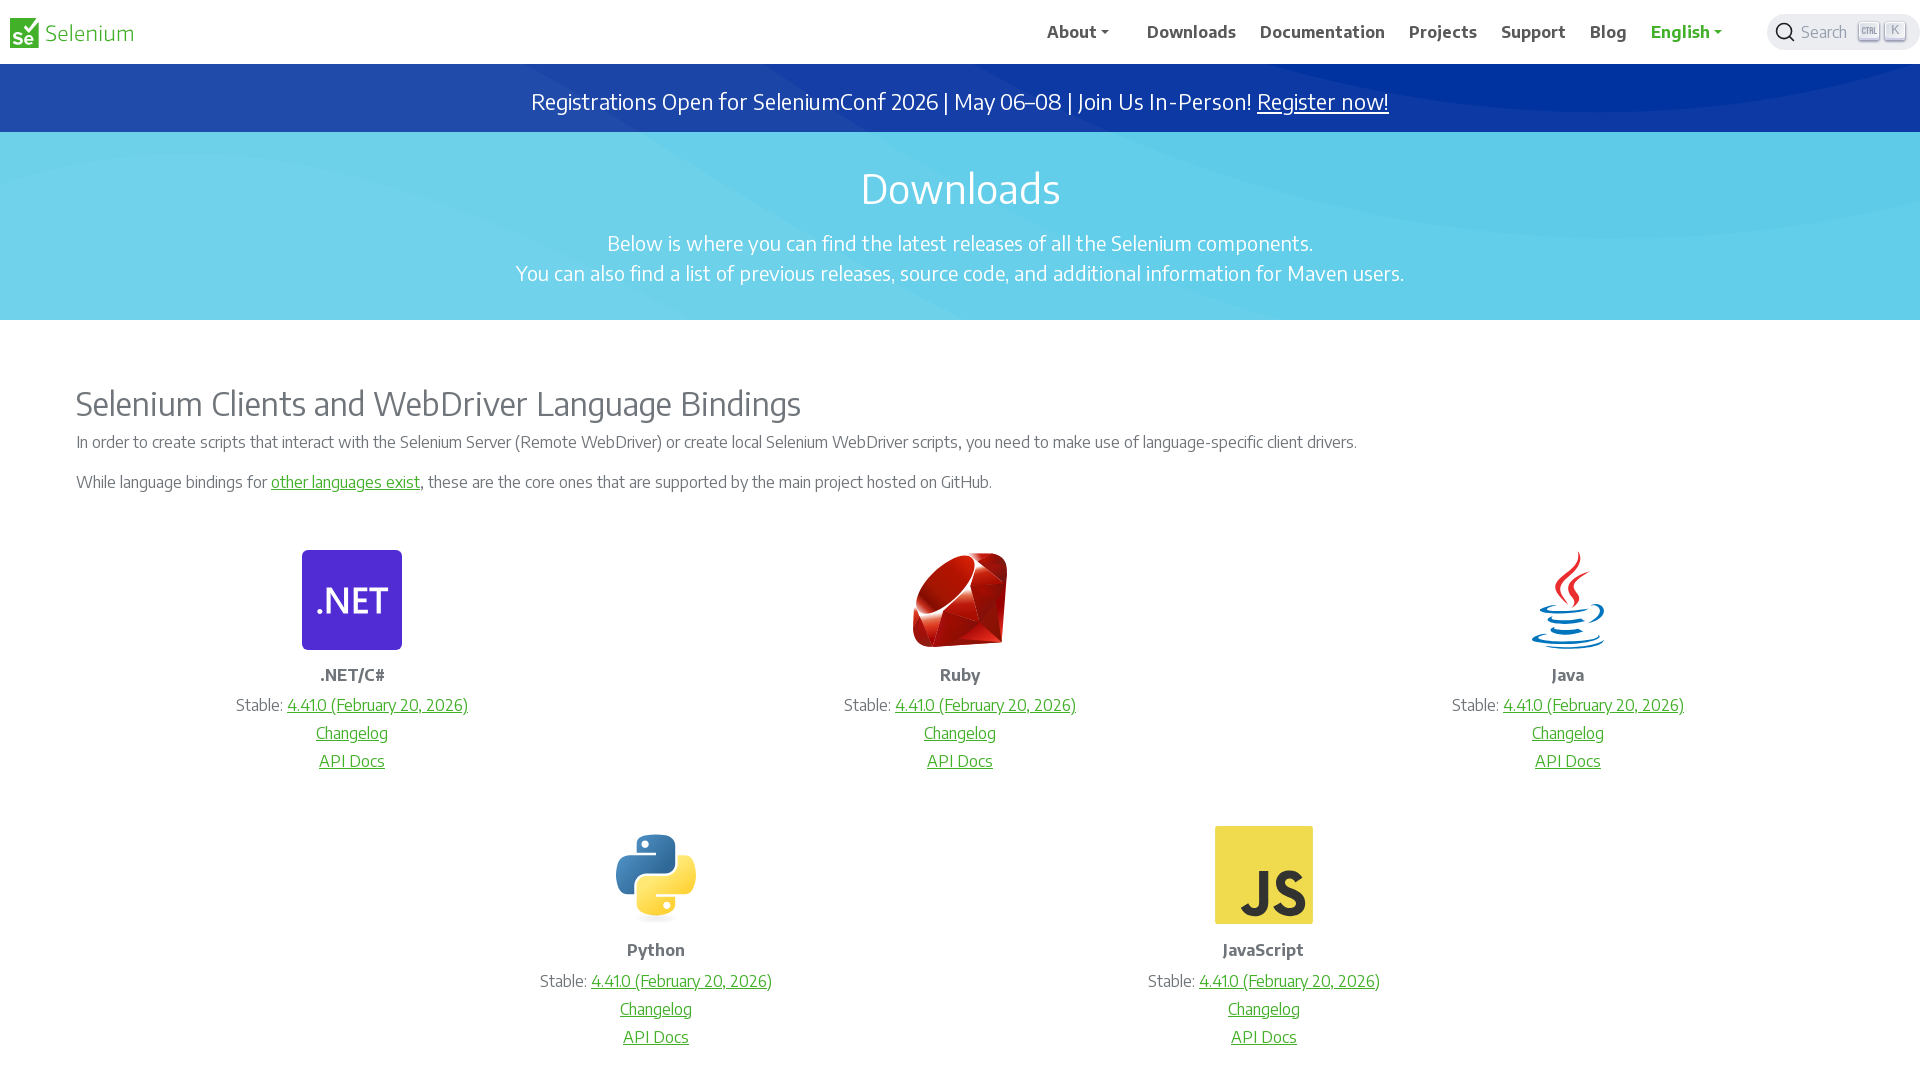

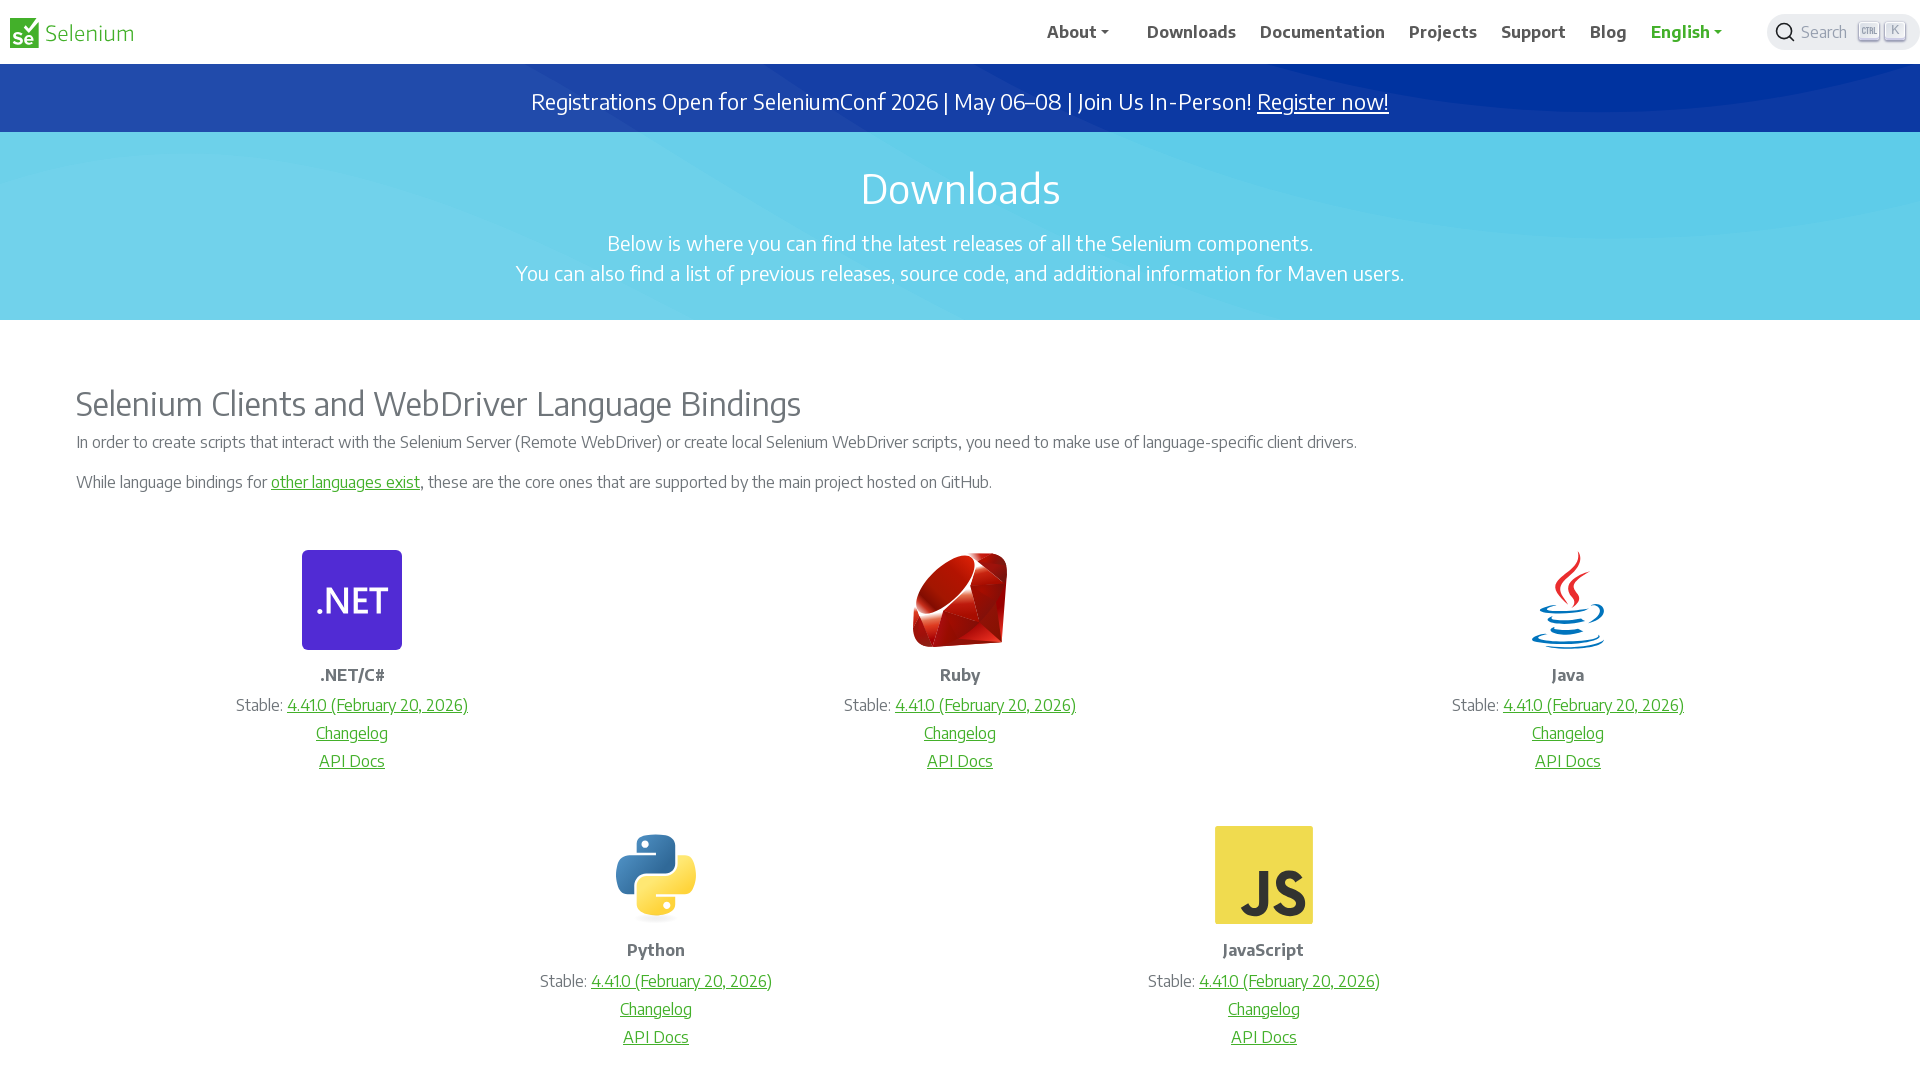